Tests a wait/verify functionality by clicking a verify button and asserting that a success message appears on the page.

Starting URL: http://suninjuly.github.io/wait1.html

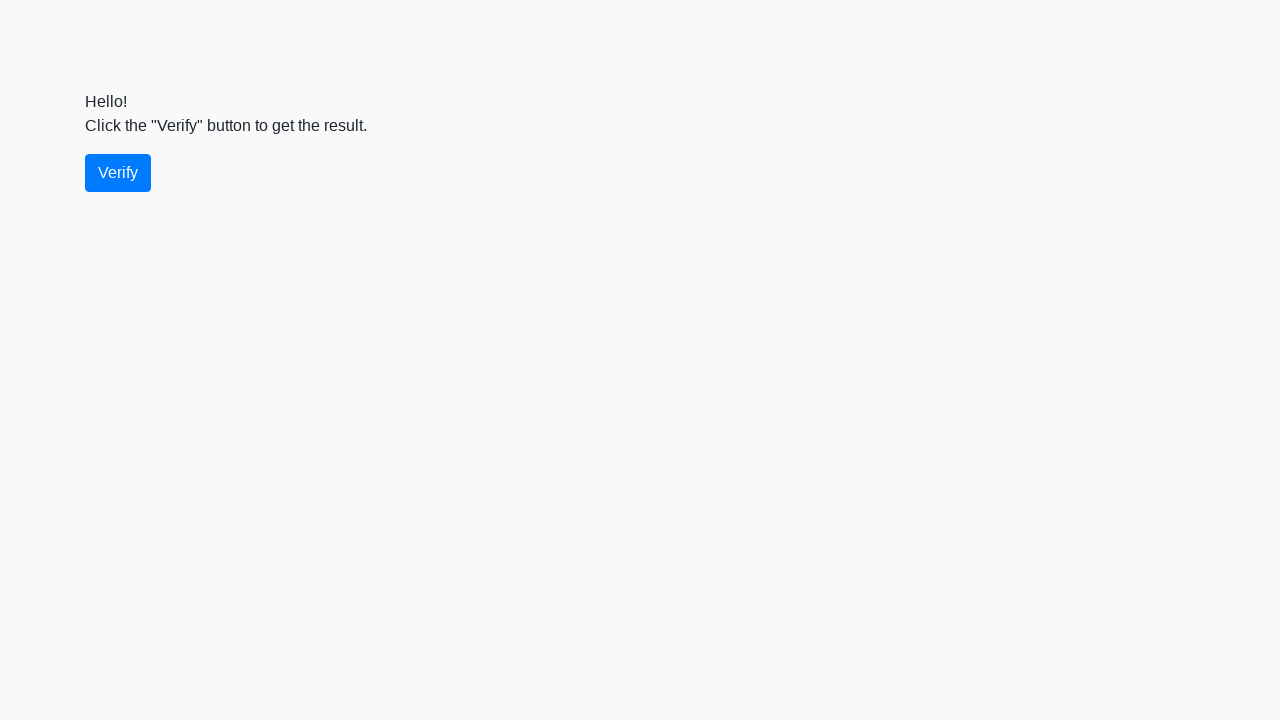

Clicked the verify button at (118, 173) on #verify
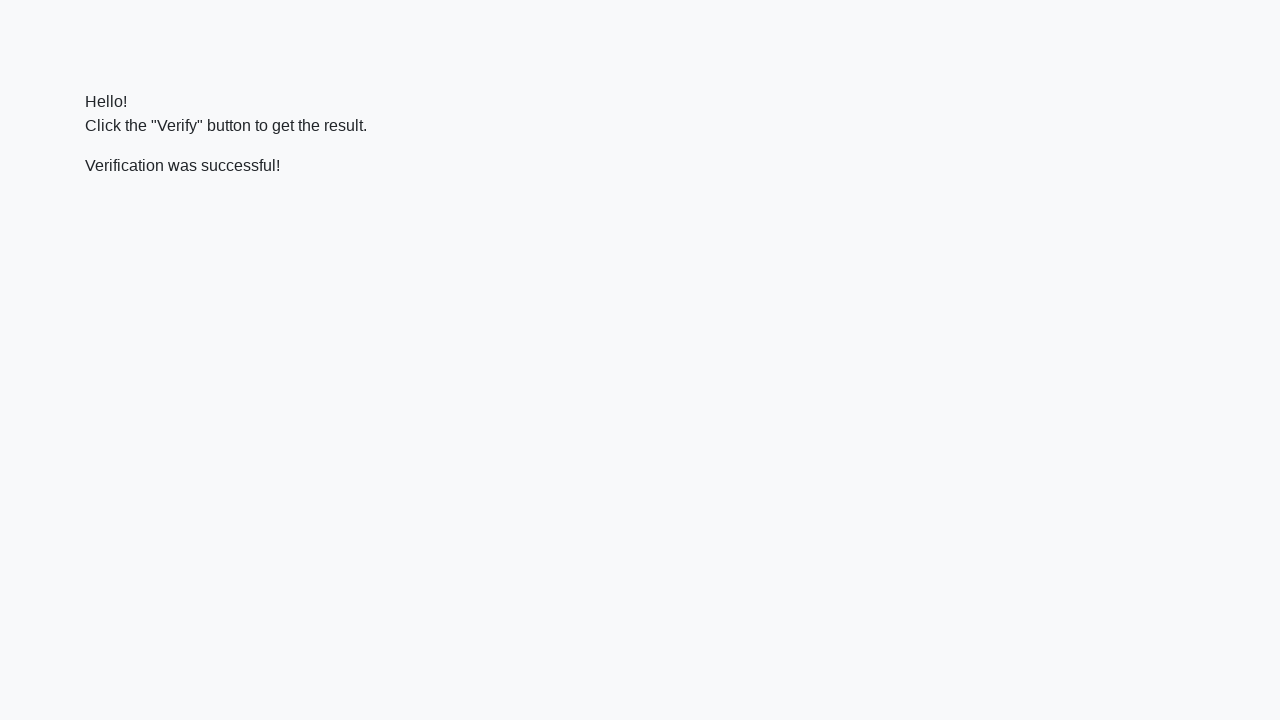

Success message appeared on the page
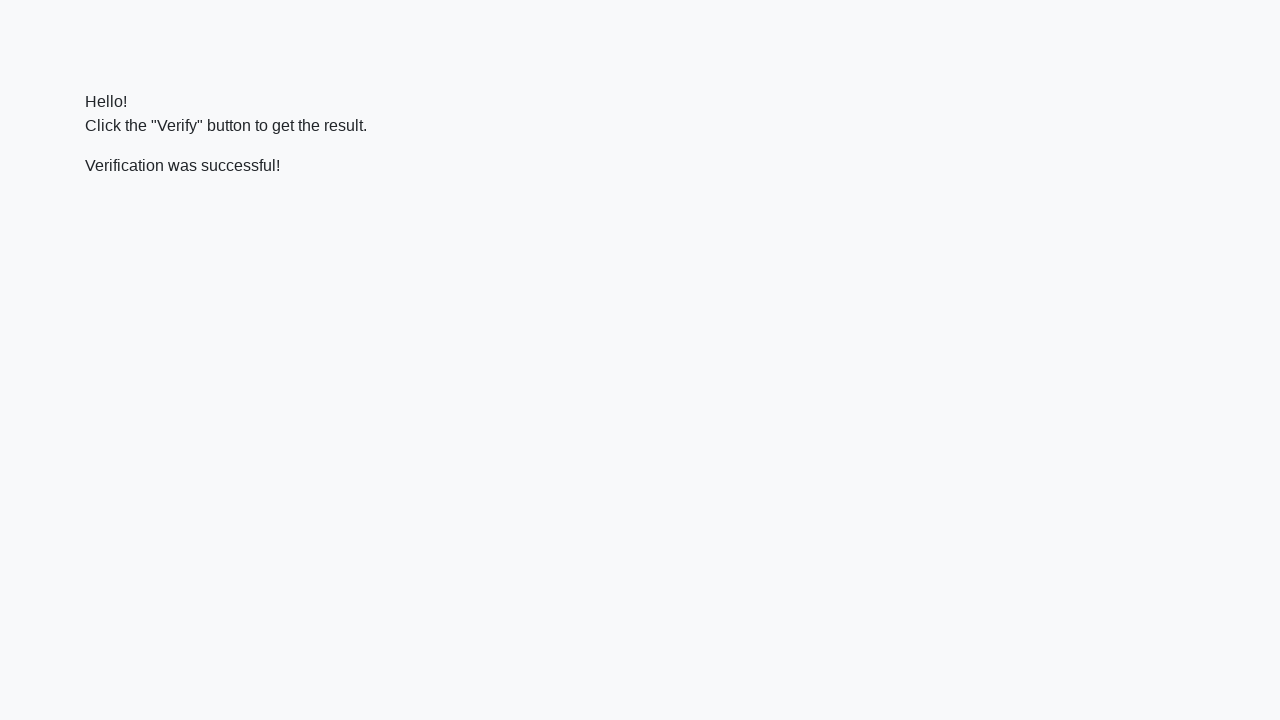

Verified that success message contains 'successful'
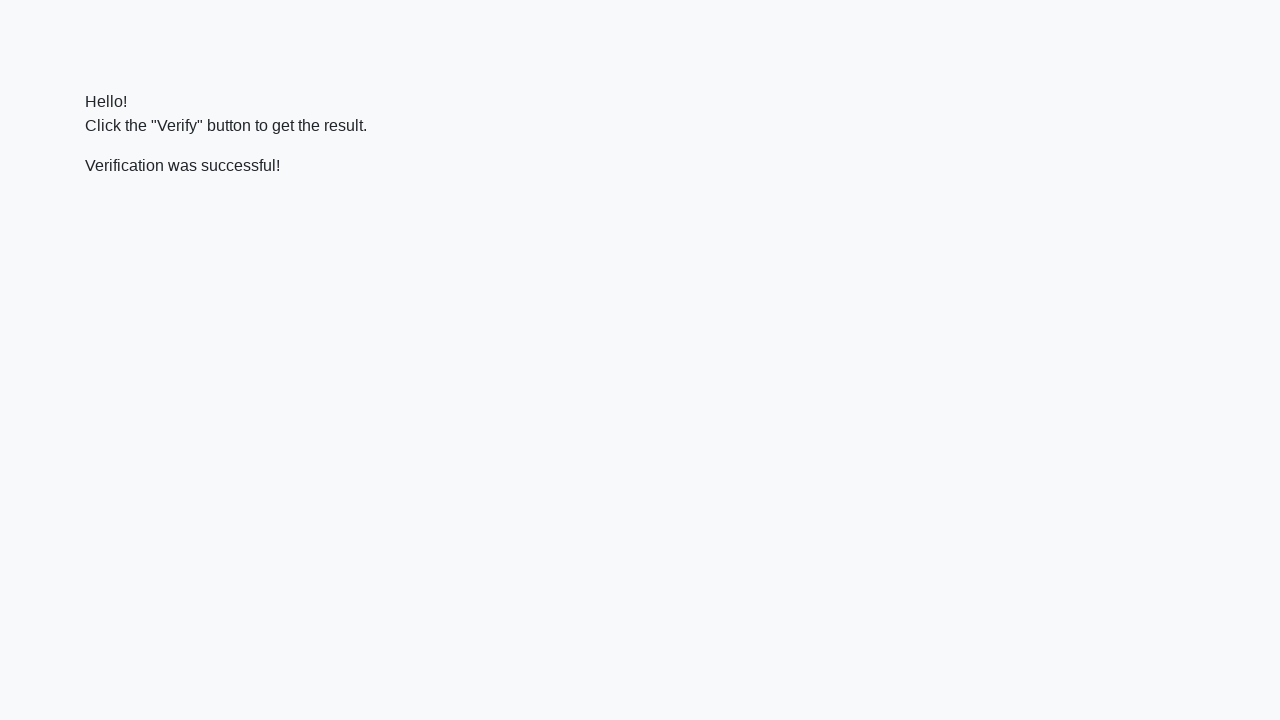

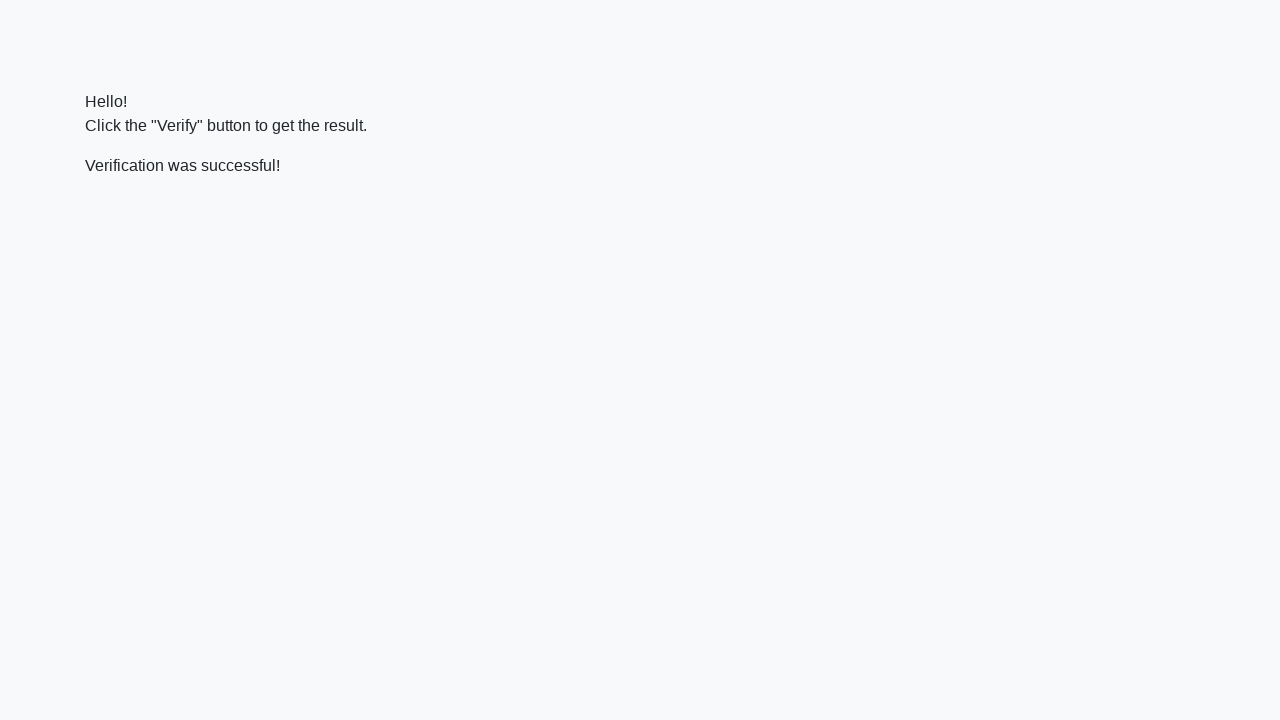